Tests the Playwright documentation site by clicking the "Get started" link and verifying the Installation heading is visible

Starting URL: https://playwright.dev/

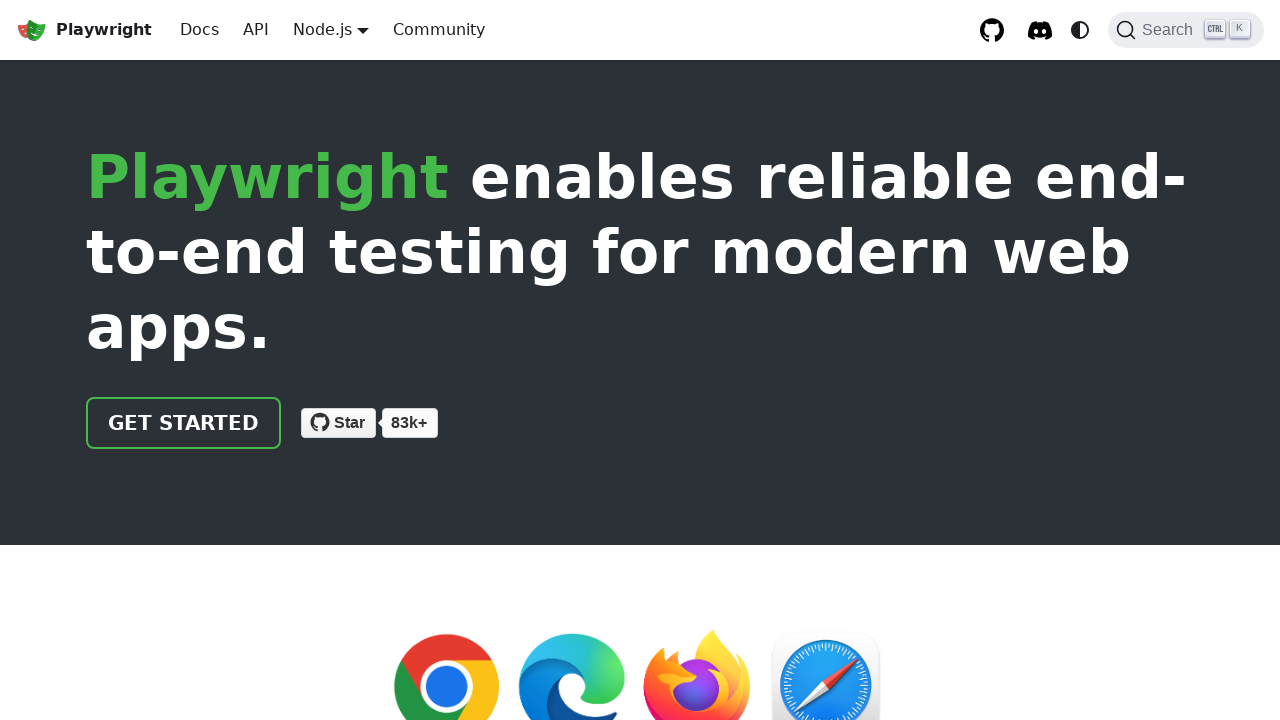

Clicked 'Get started' link on Playwright documentation site at (184, 423) on internal:role=link[name="Get started"i]
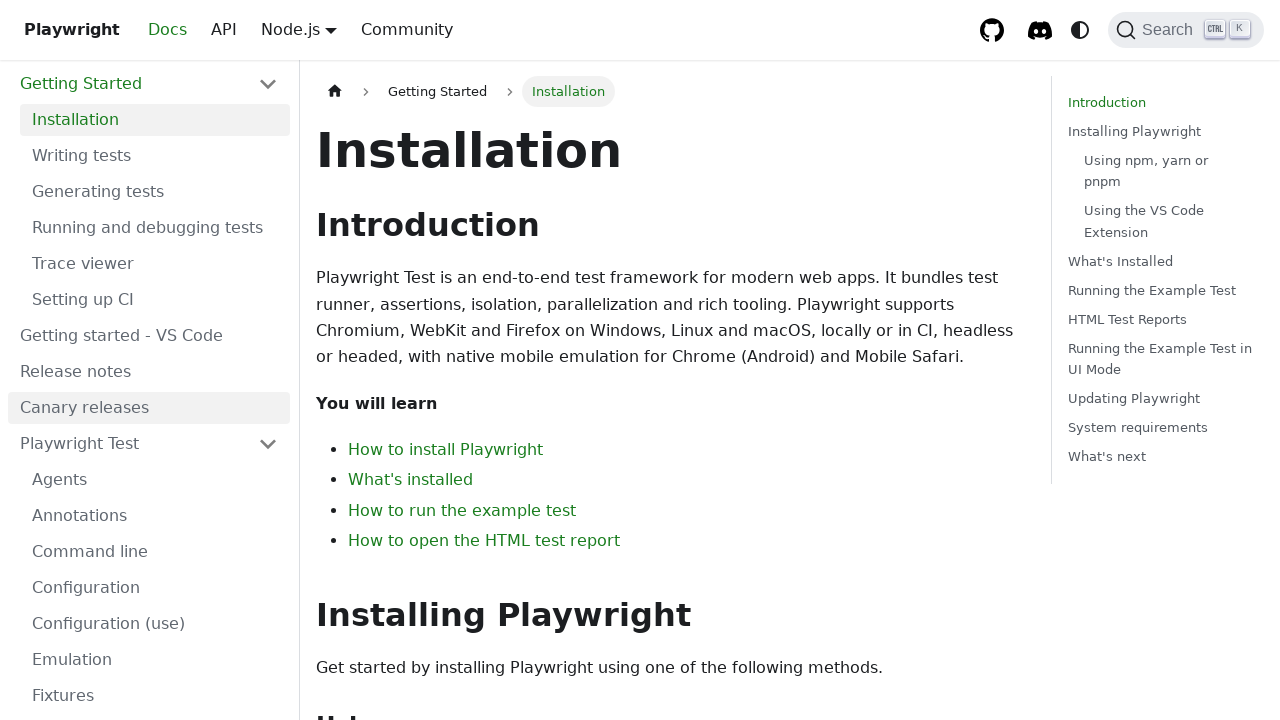

Installation heading is now visible on the page
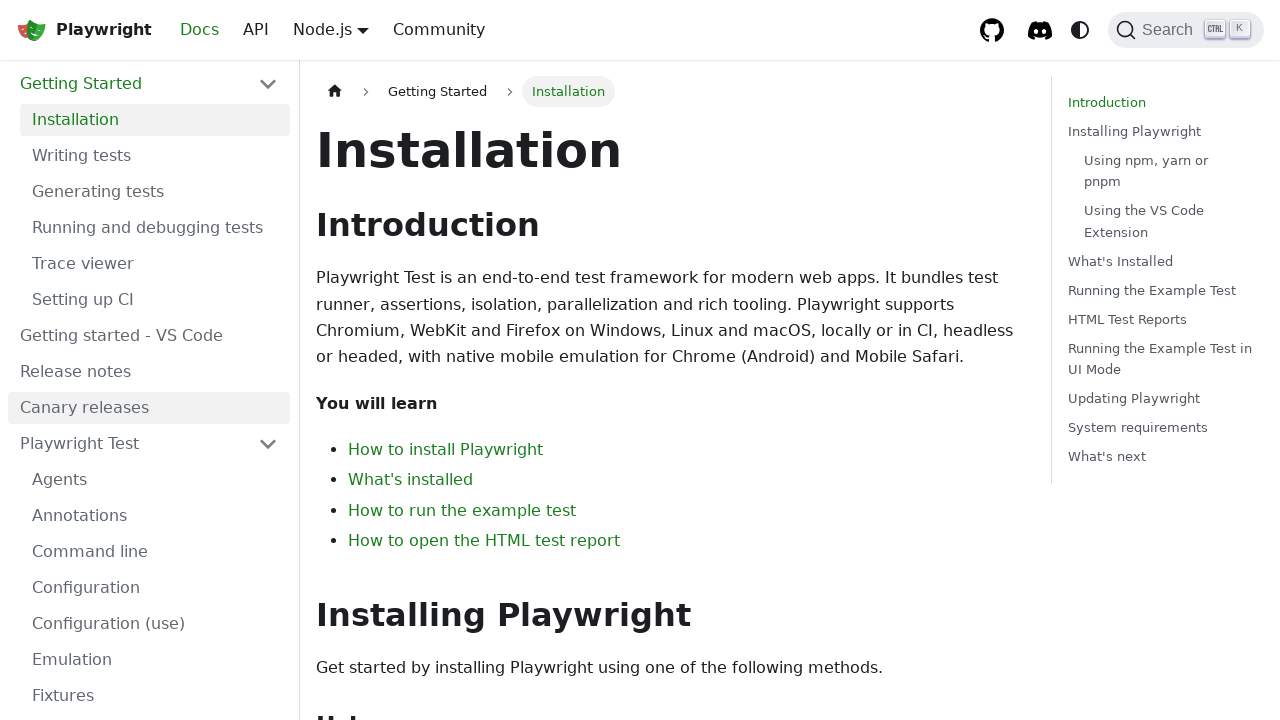

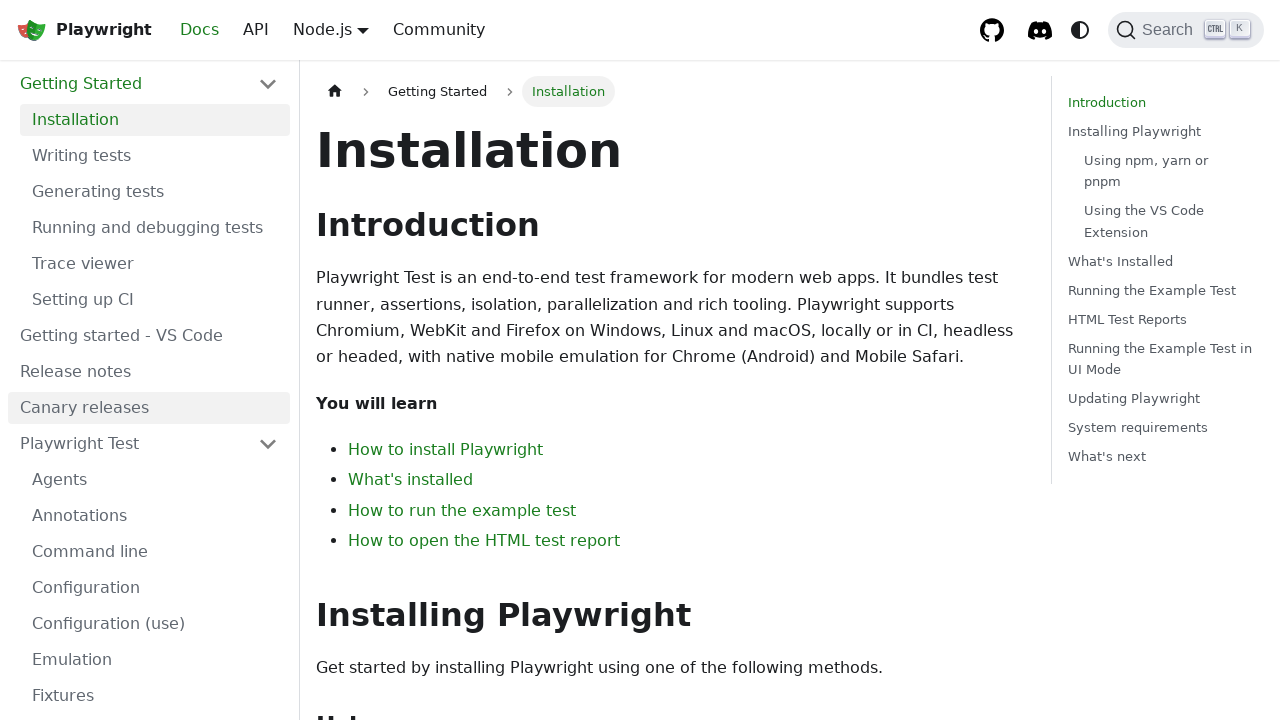